Fills out a registration form with random values and verifies successful registration message

Starting URL: http://suninjuly.github.io/registration1.html

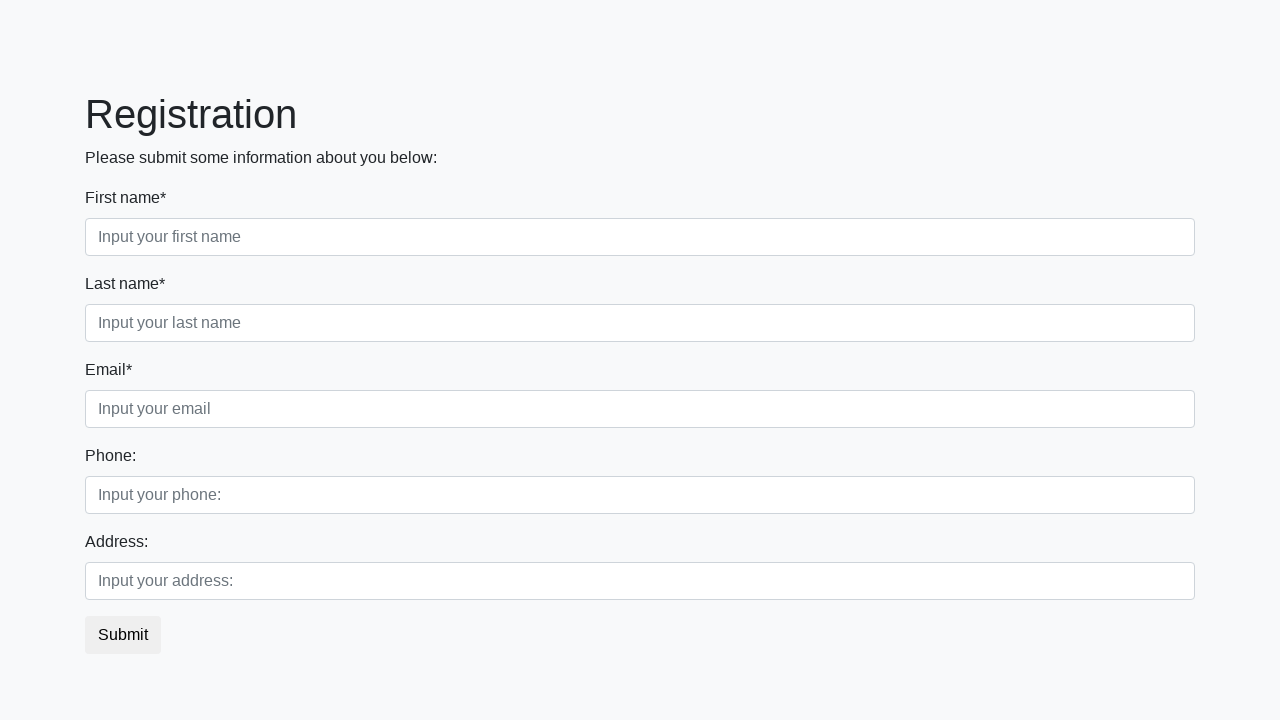

Filled first name field with '42' on //div[@class='first_block']/div[contains(@class, 'first')]//input
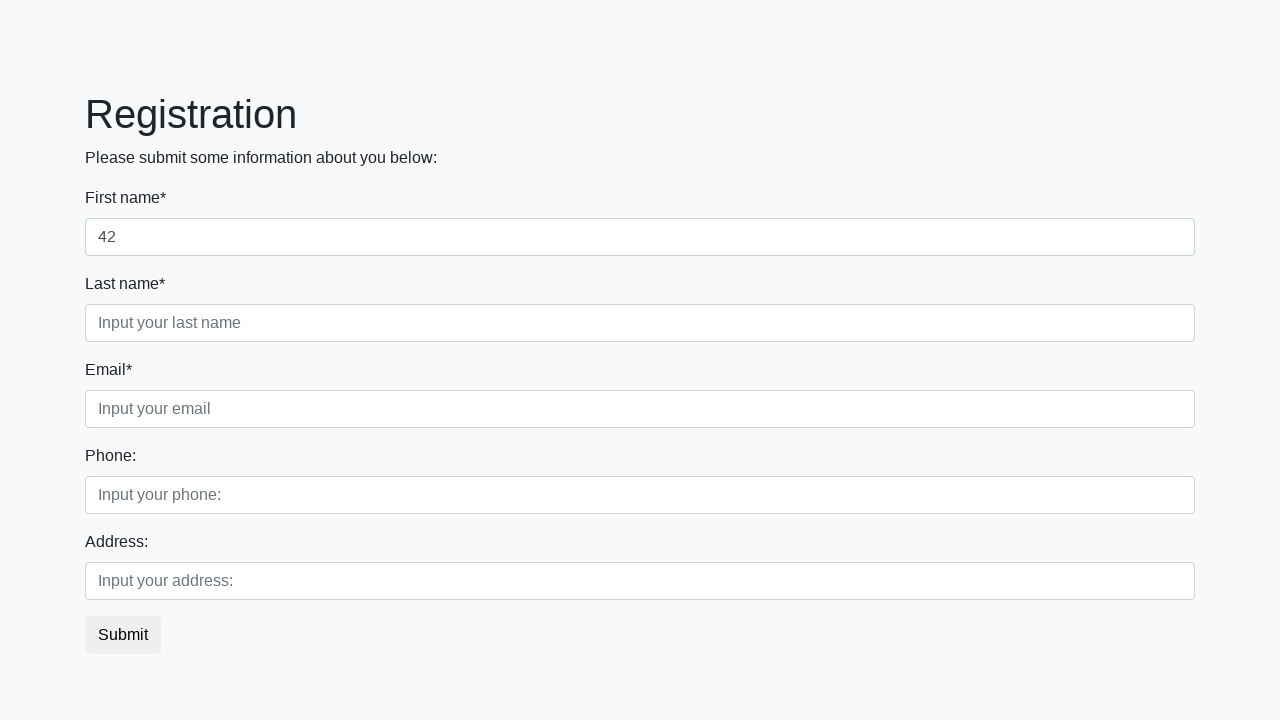

Filled last name field with '78' on //div[@class='first_block']/div[contains(@class, 'second')]//input
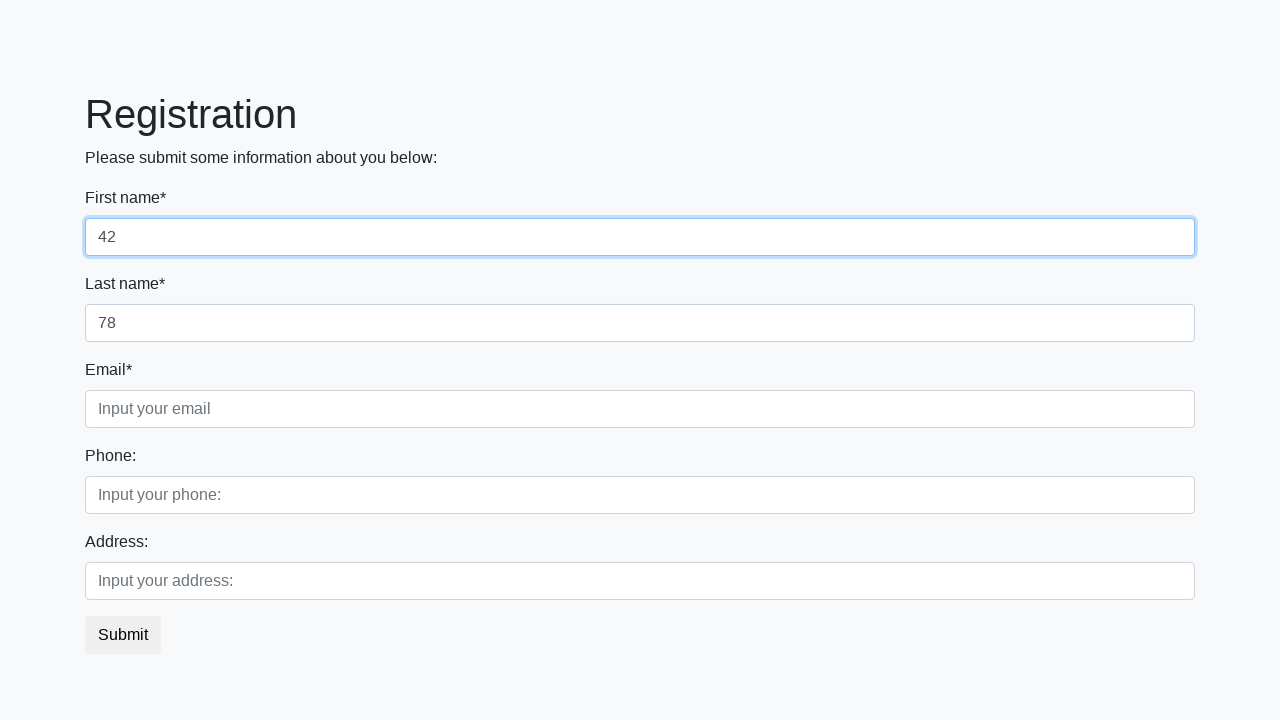

Filled email field with '91' on //div[@class='first_block']/div[contains(@class, 'third')]//input
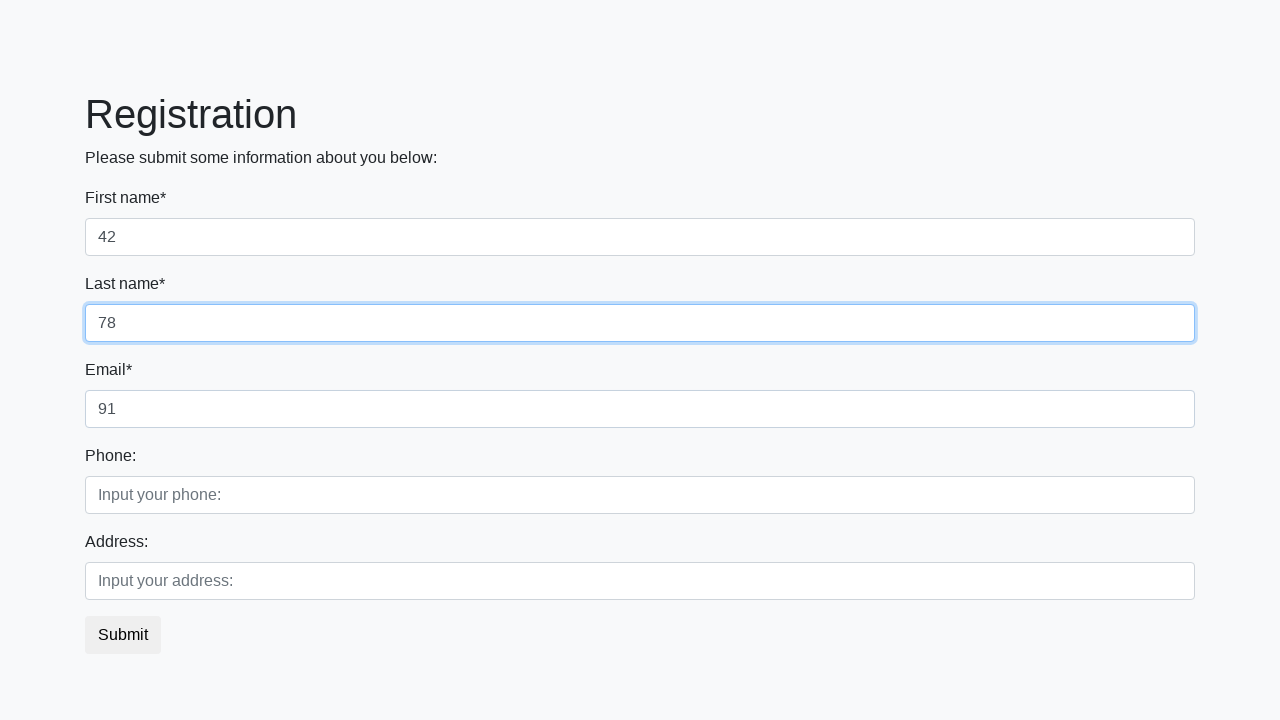

Clicked submit button to register at (123, 635) on button.btn
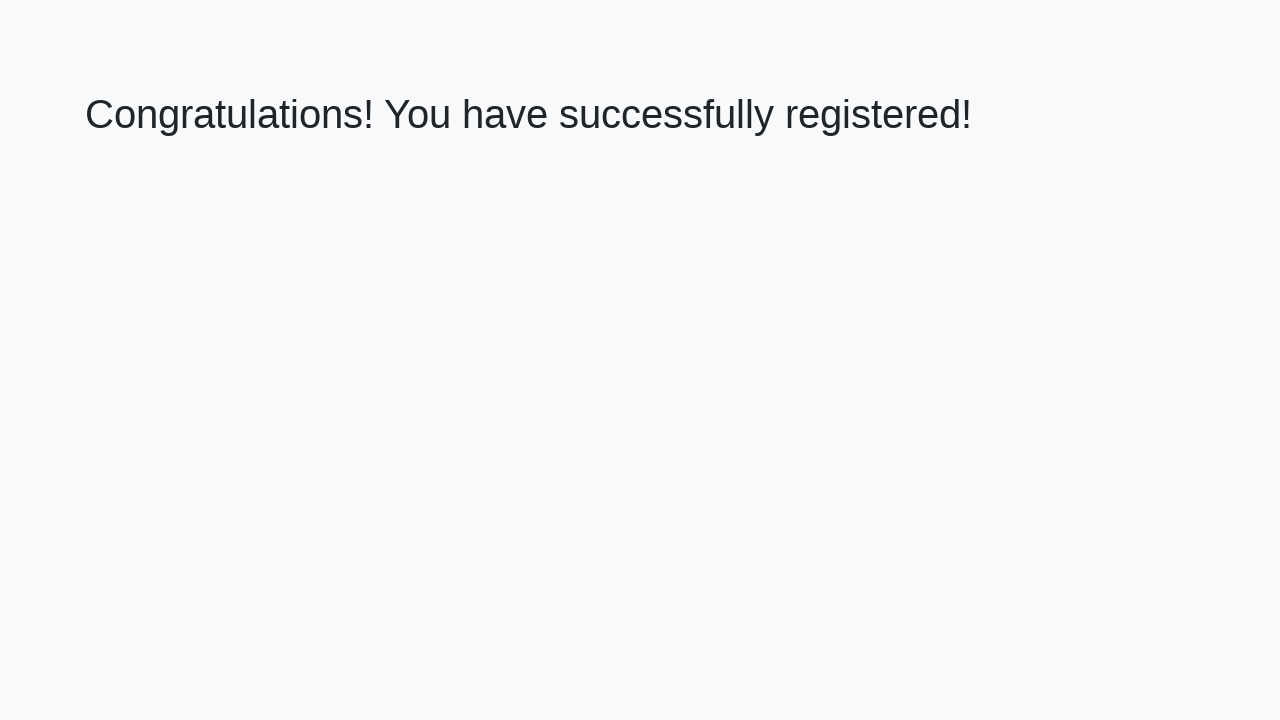

Success message heading loaded
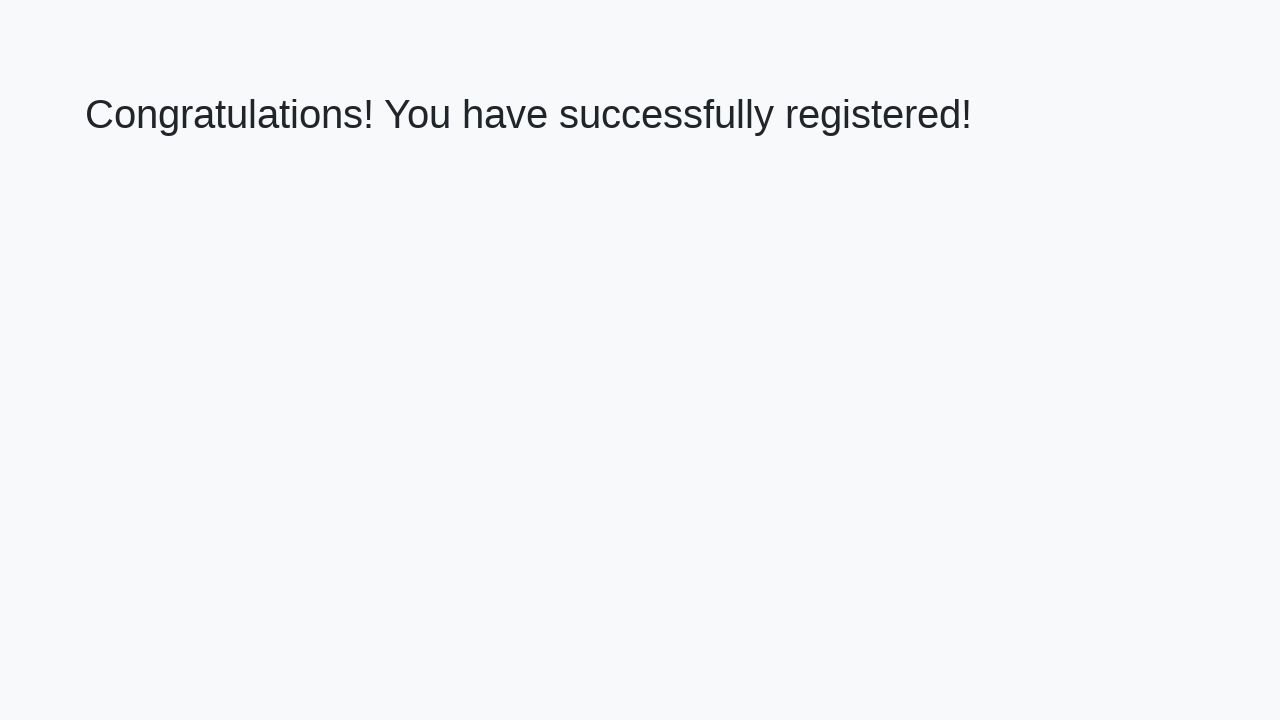

Retrieved success message: 'Congratulations! You have successfully registered!'
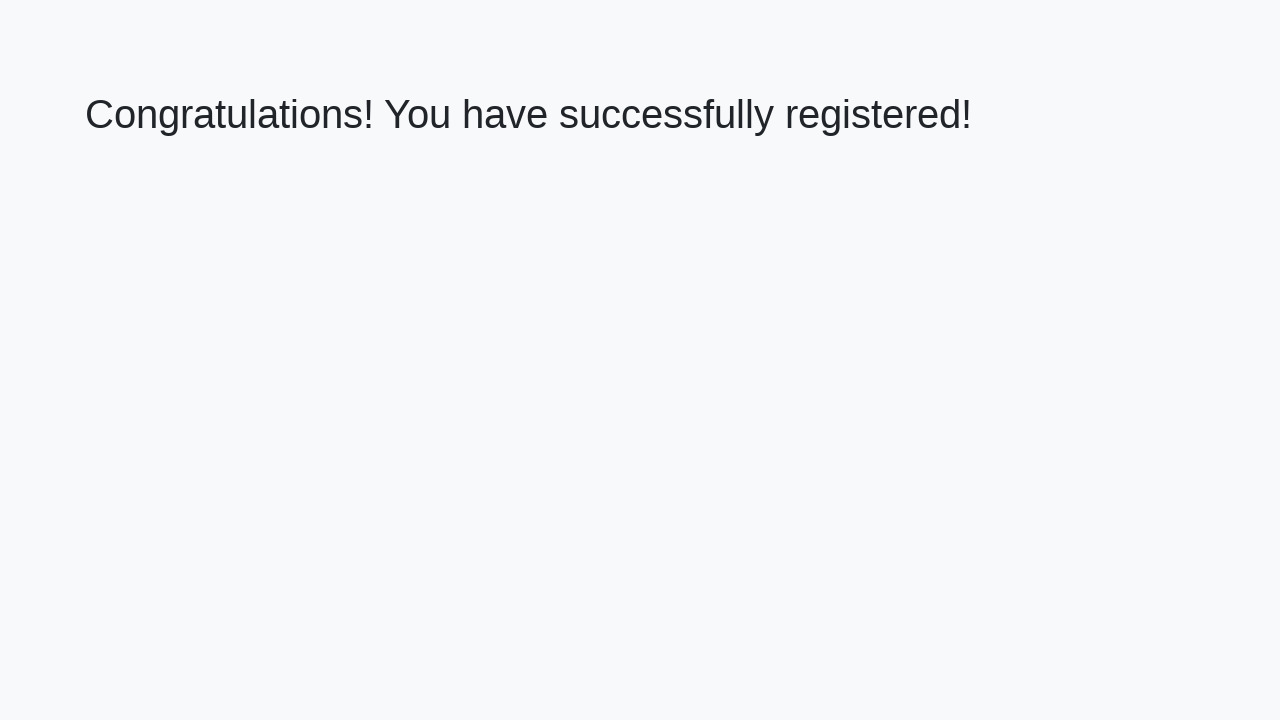

Verified successful registration message
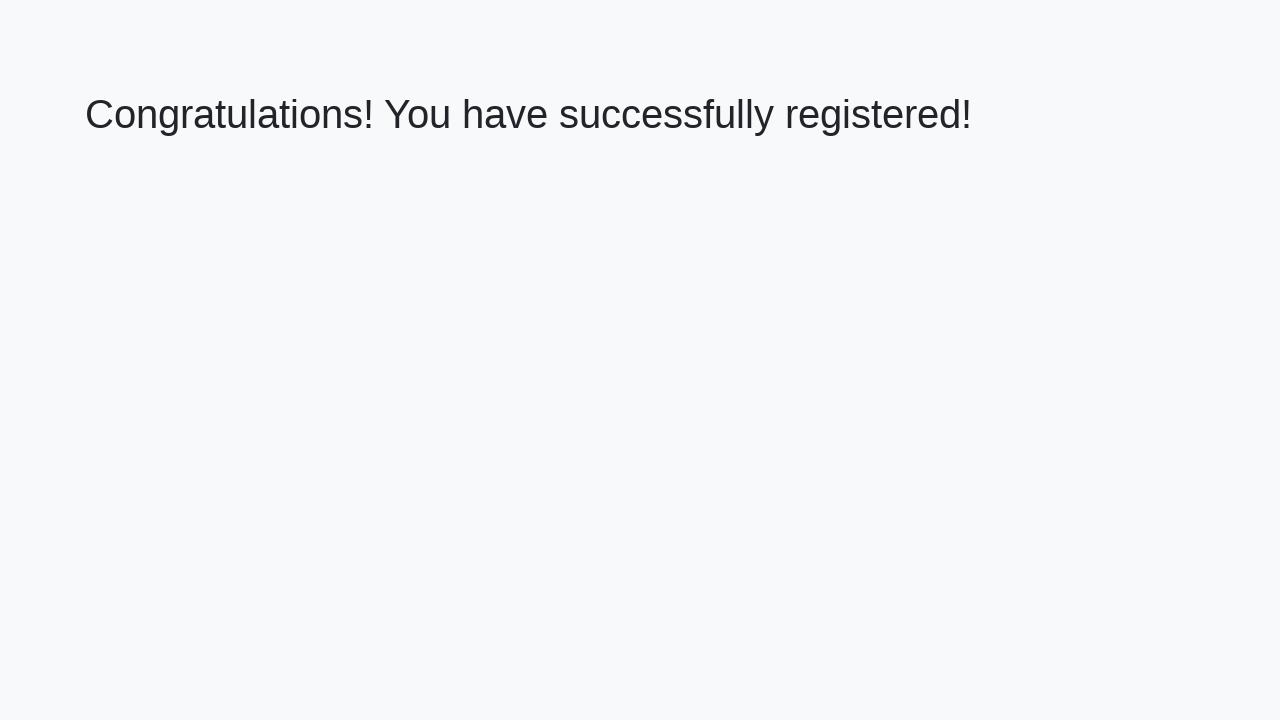

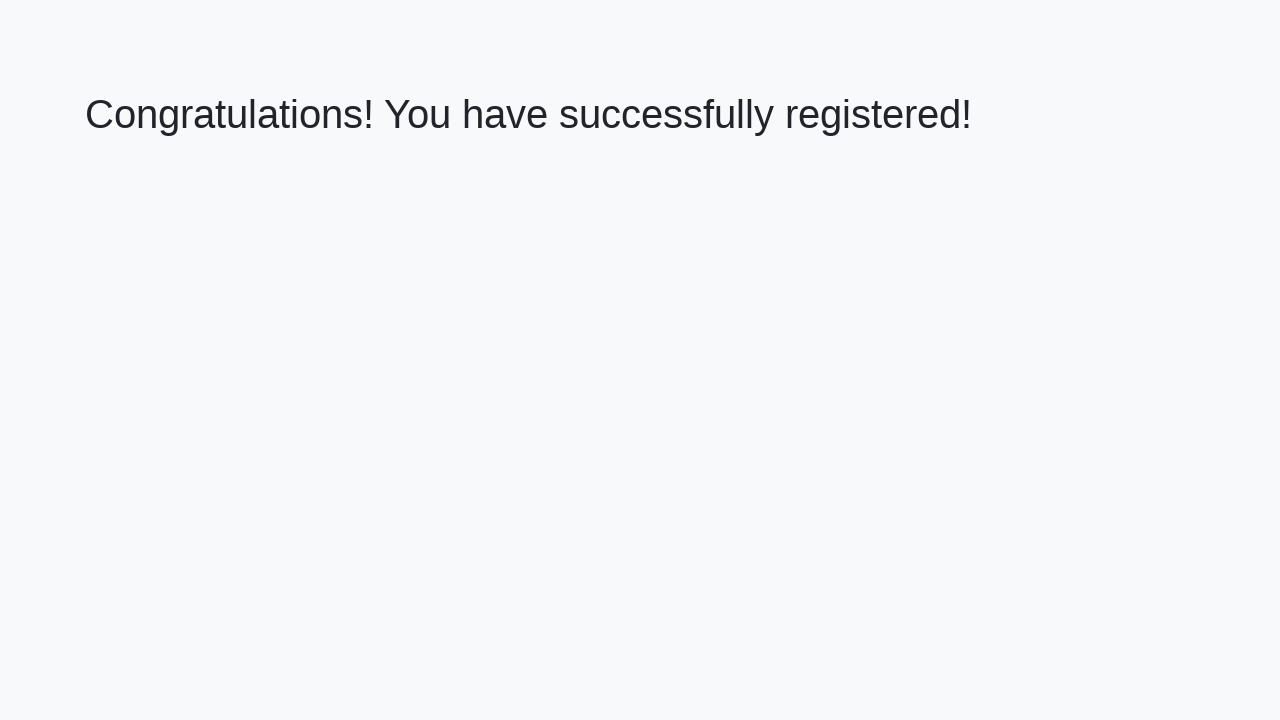